Tests mouse hover functionality over a compass image to reveal its caption

Starting URL: https://bonigarcia.dev/selenium-webdriver-java/mouse-over.html

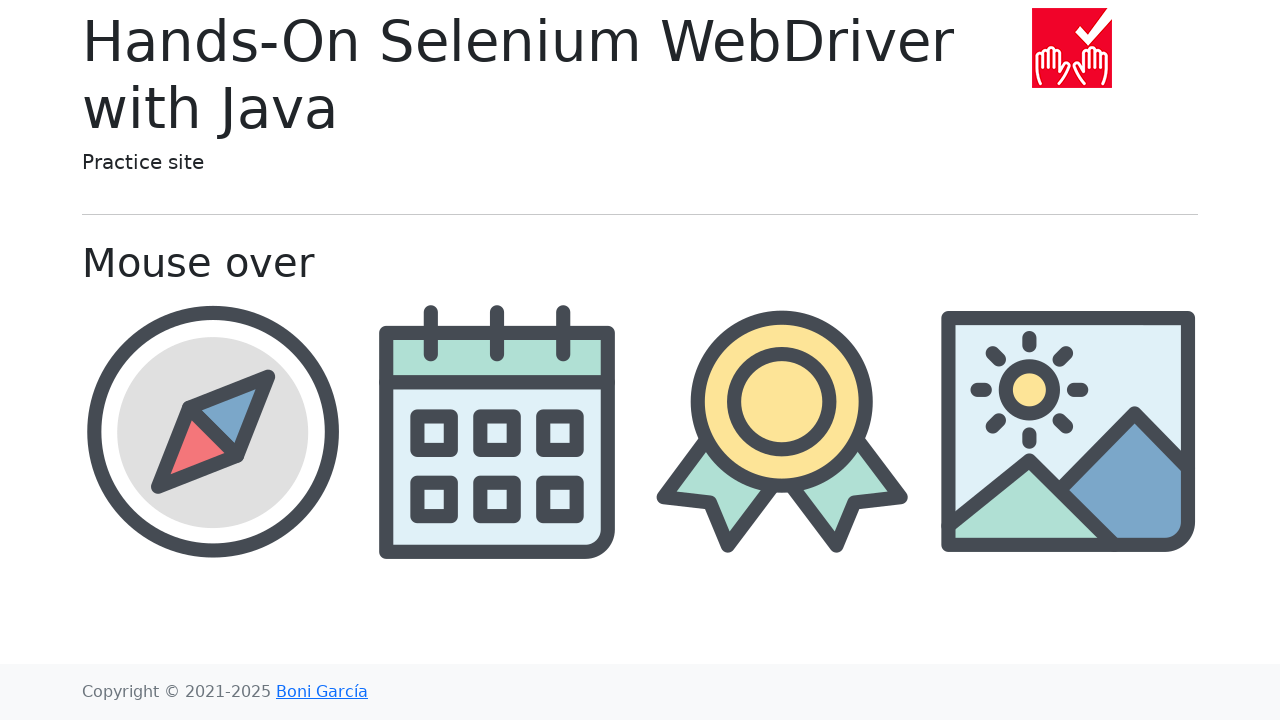

Navigated to mouse-over test page
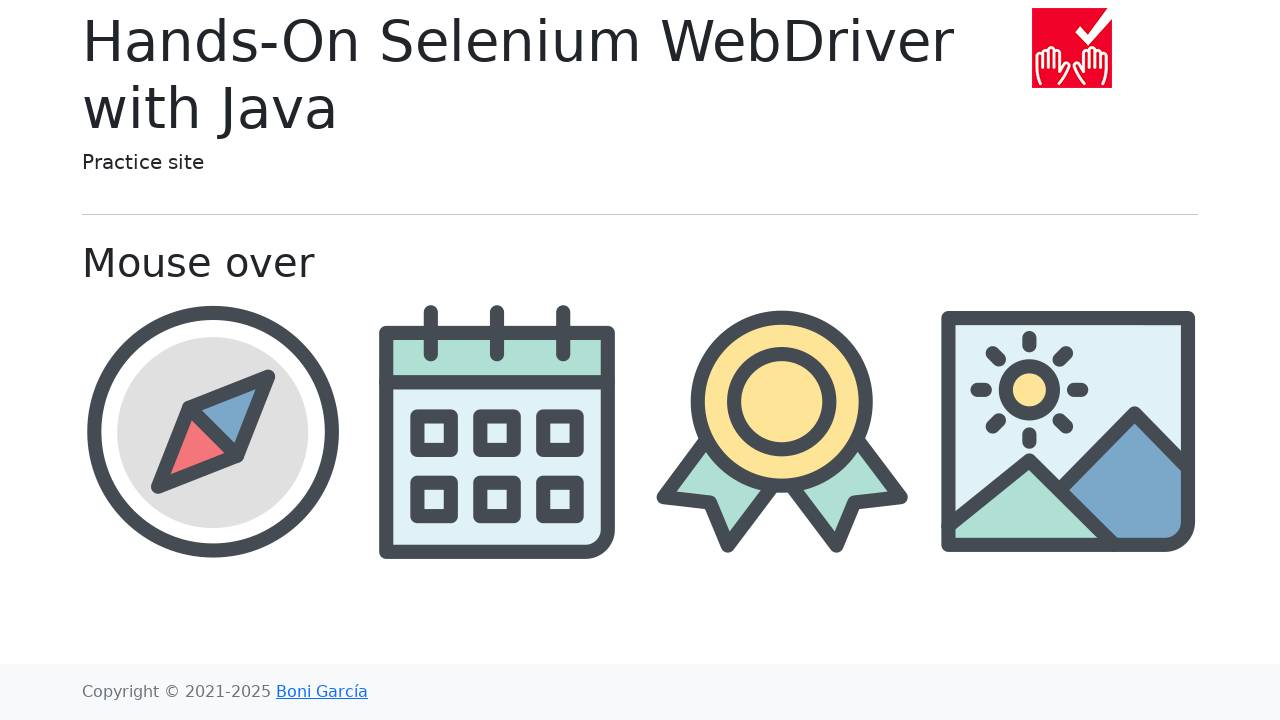

Hovered over compass image to reveal caption at (212, 431) on img[src='img/compass.png']
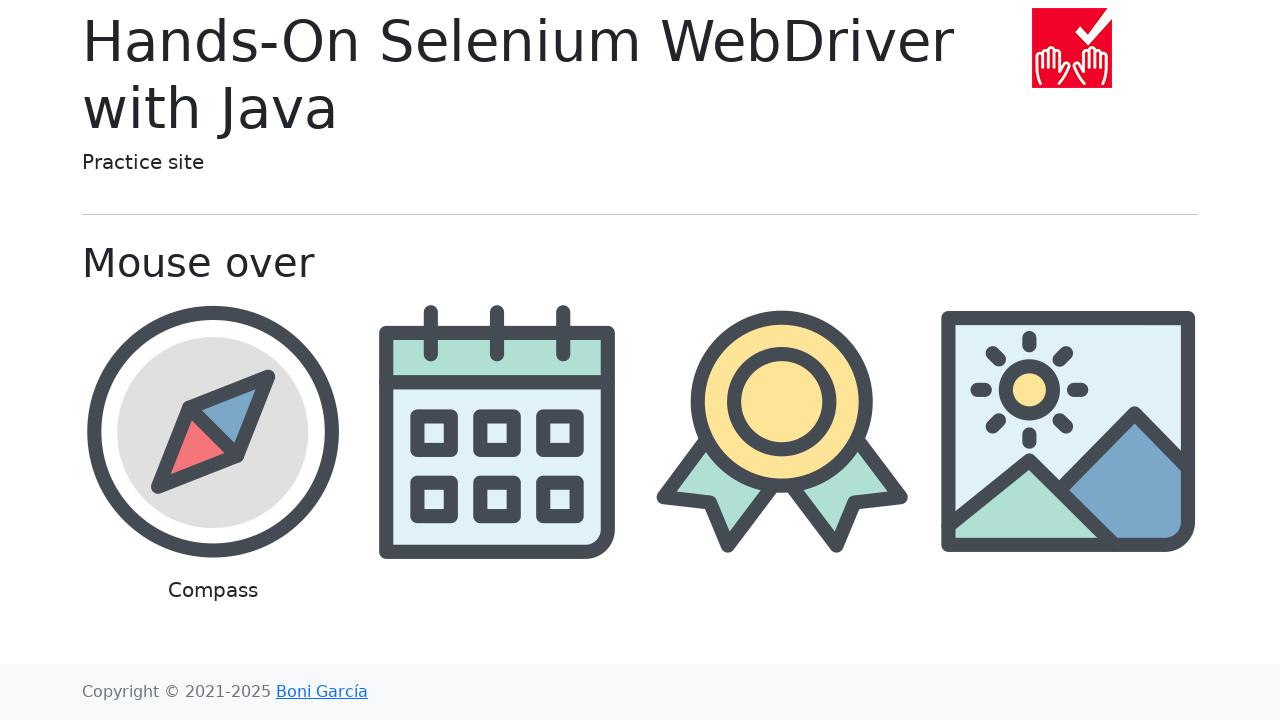

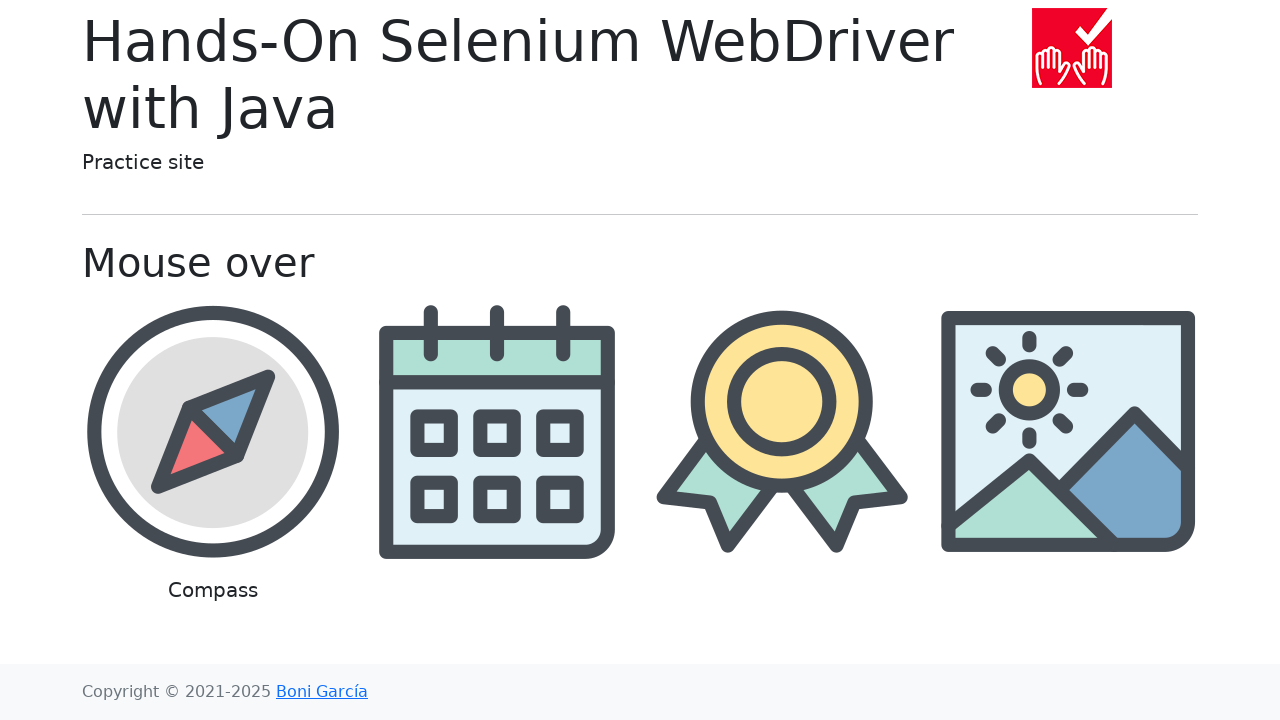